Basic browser test that navigates to the OTUS.ru homepage and verifies the page loads successfully

Starting URL: https://otus.ru/

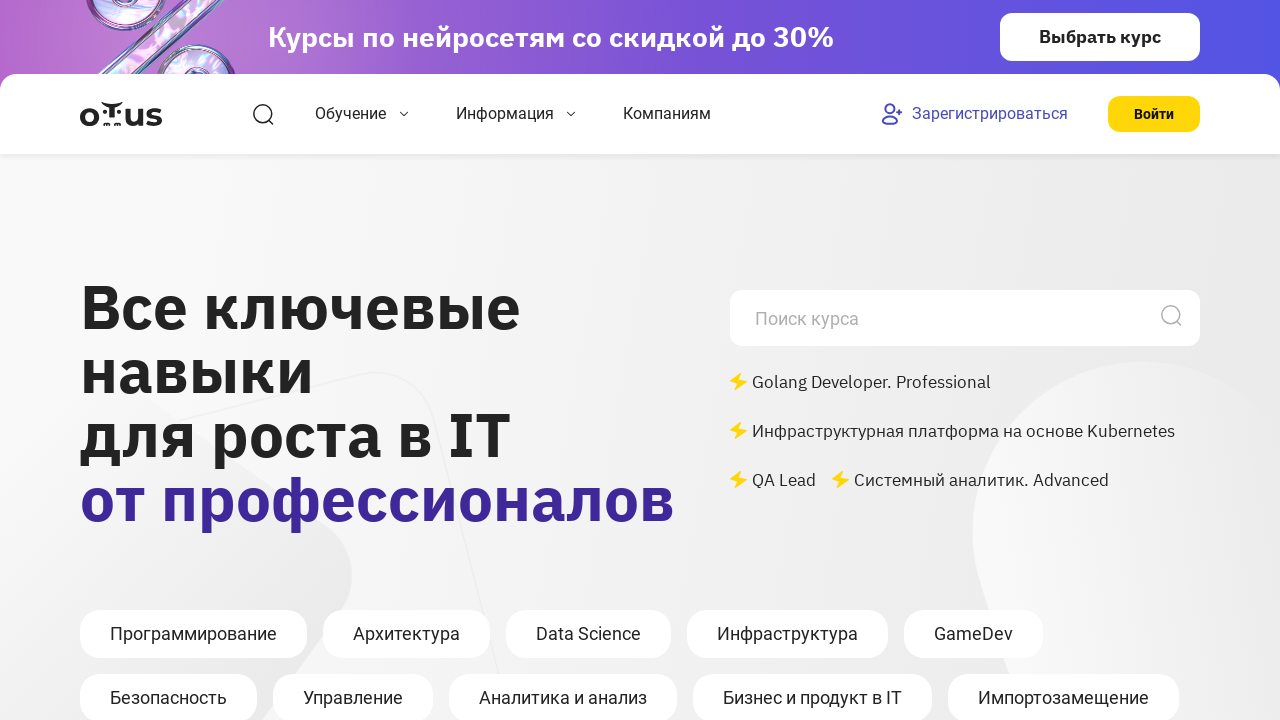

Waited for page to reach domcontentloaded state
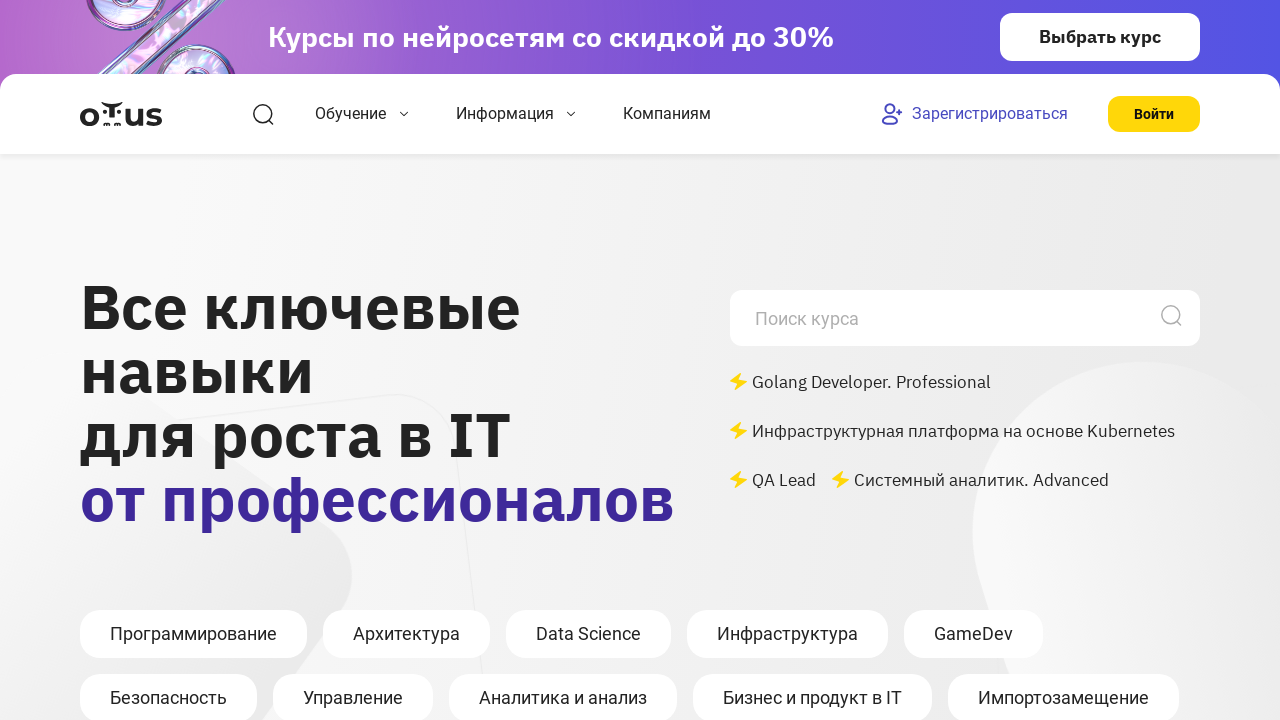

Verified body element is present on OTUS.ru homepage
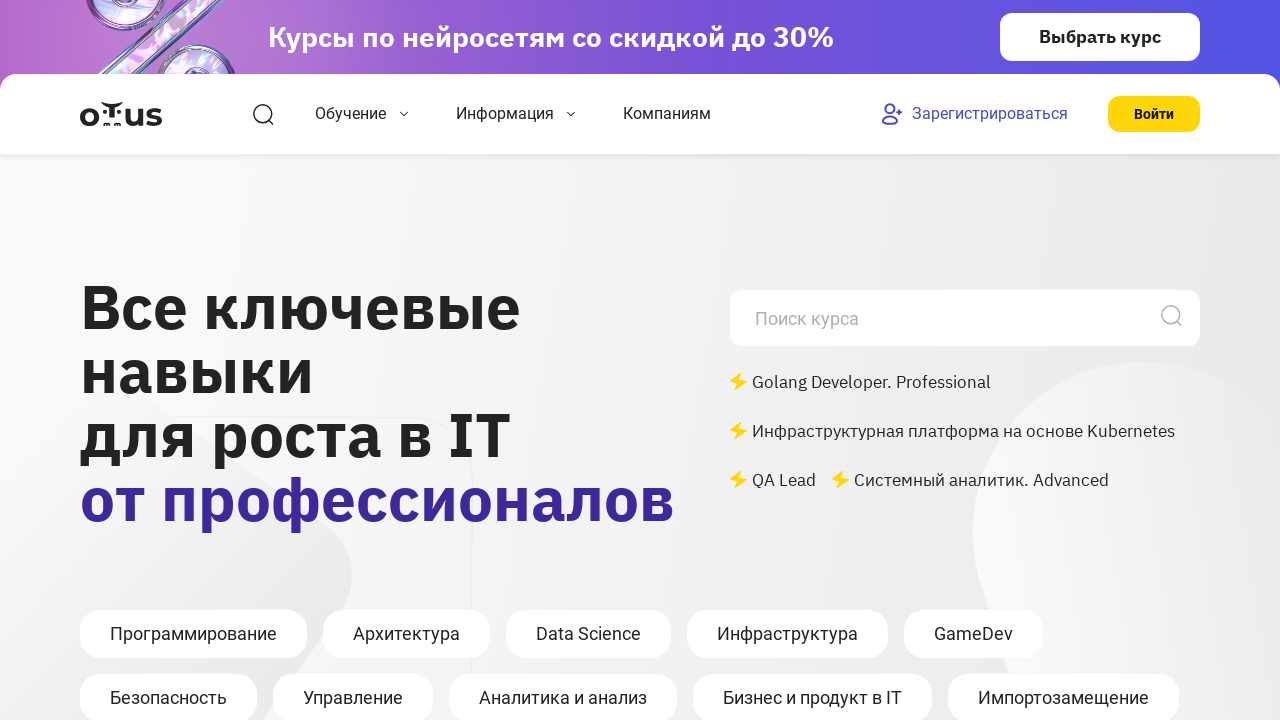

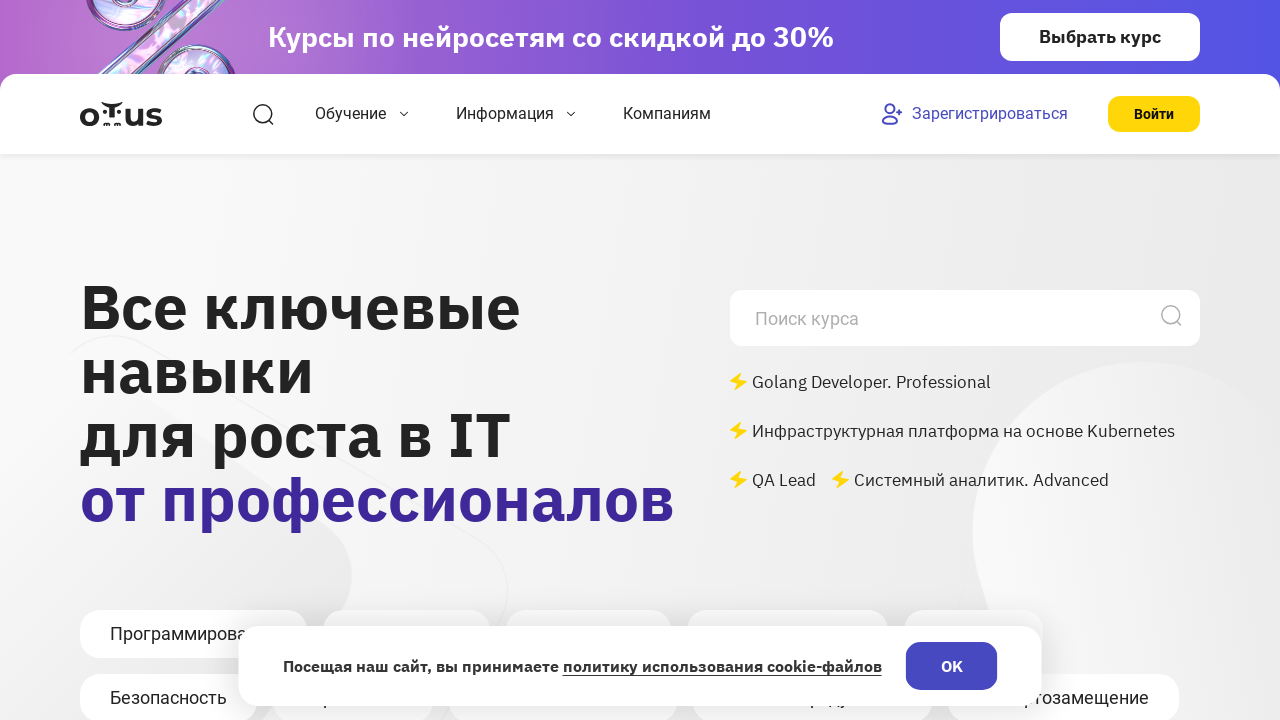